Tests the search functionality on Kylie Cosmetics website by clicking the search icon, entering "lipstick" as a search term, and verifying the search results URL

Starting URL: https://kyliecosmetics.com/en-in

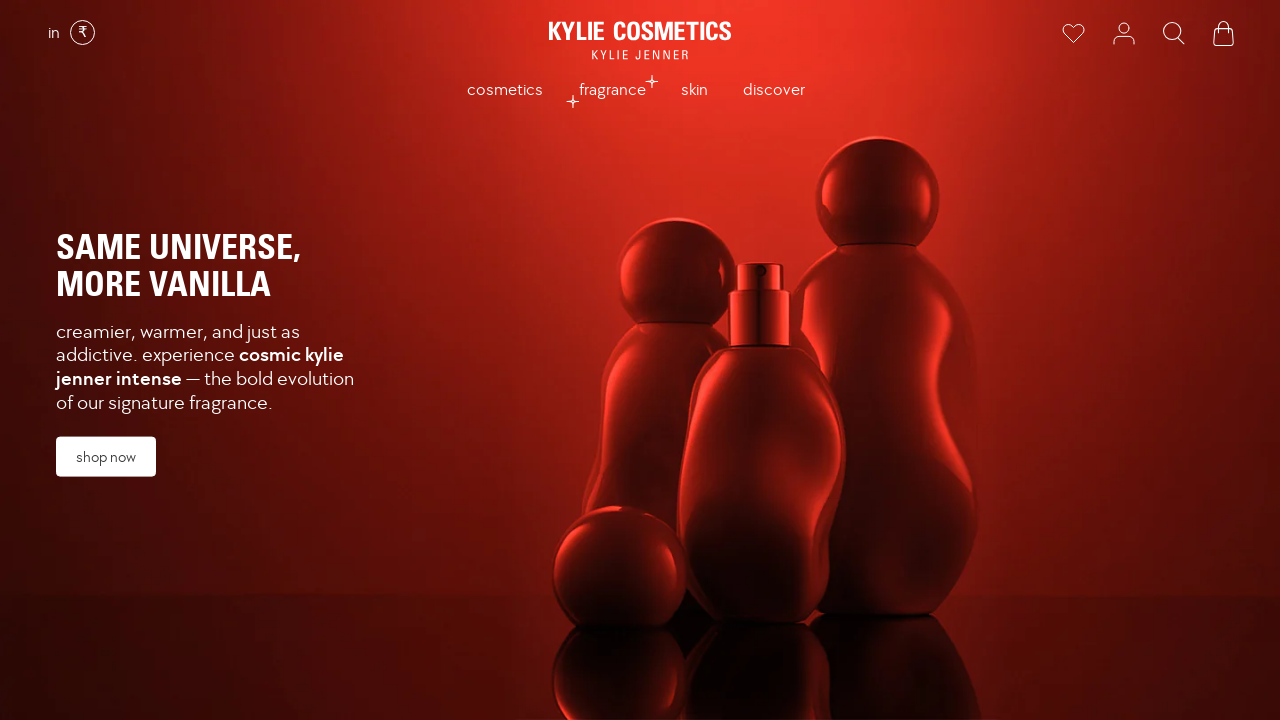

Clicked search icon to open search at (1173, 32) on a[title='Search']
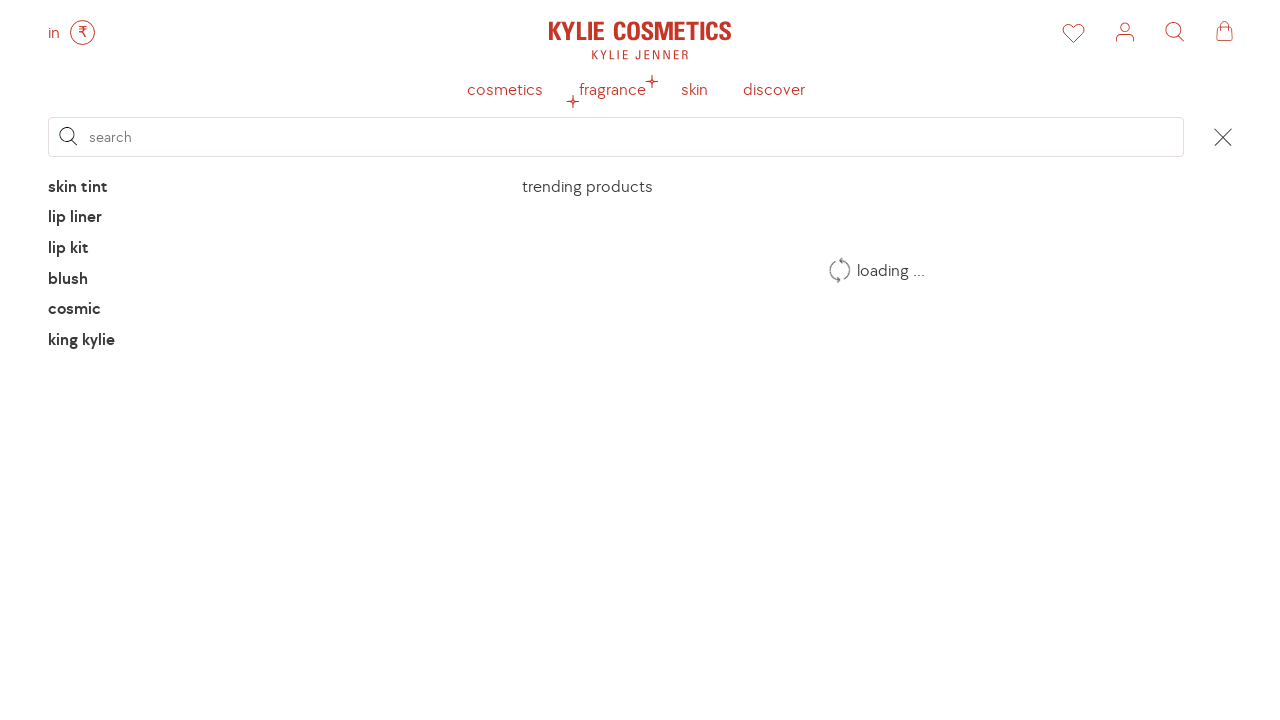

Filled search input with 'lipstick' on input[name='q']
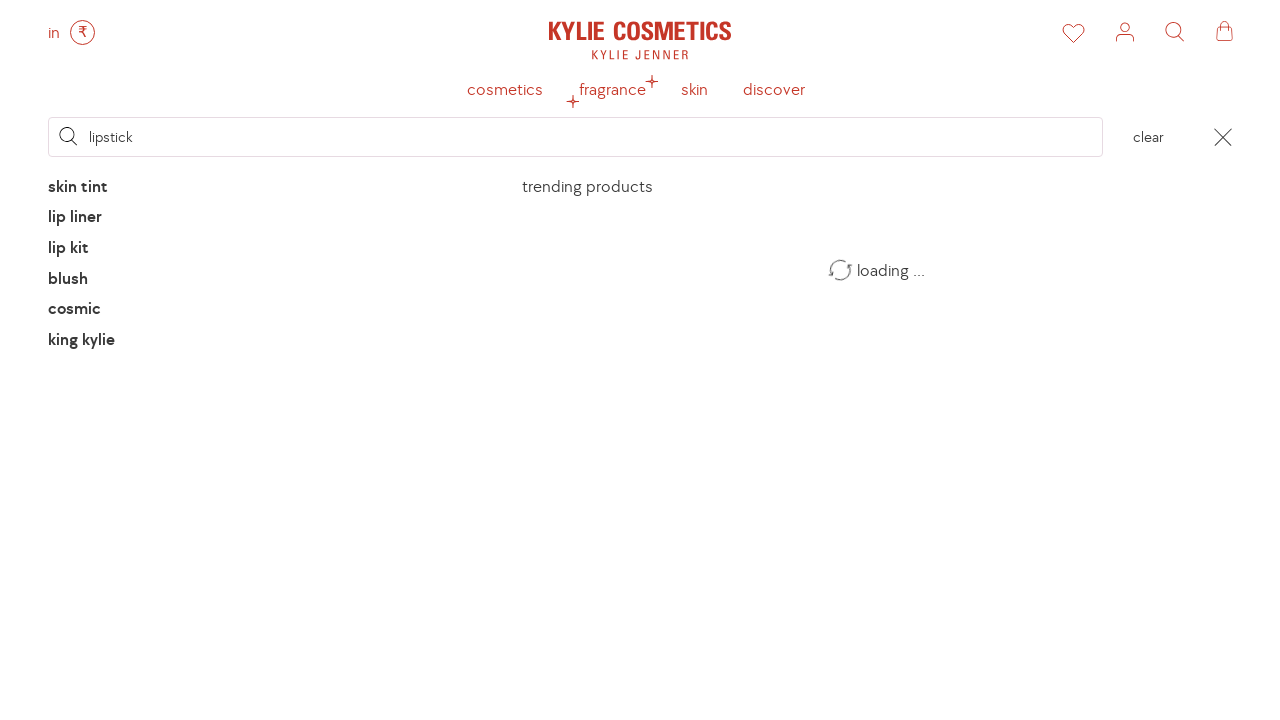

Pressed Enter to submit search on input[name='q']
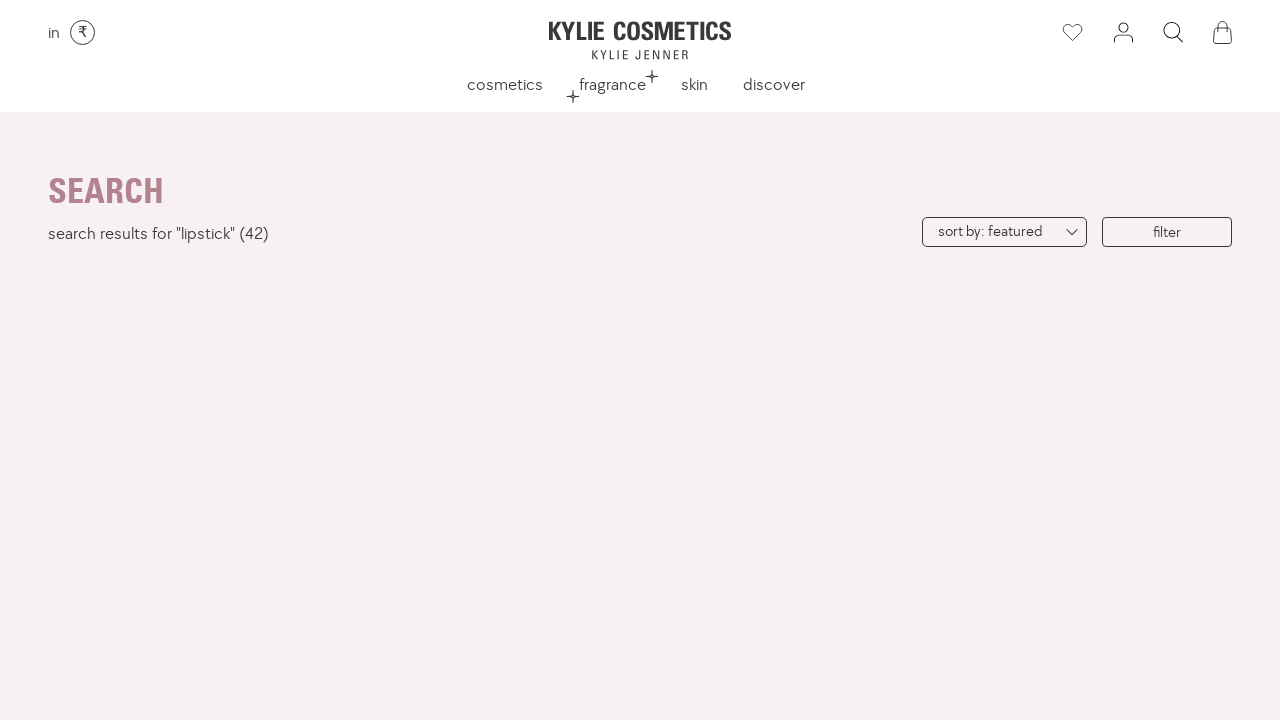

Verified search results URL contains 'search?q=lipstick'
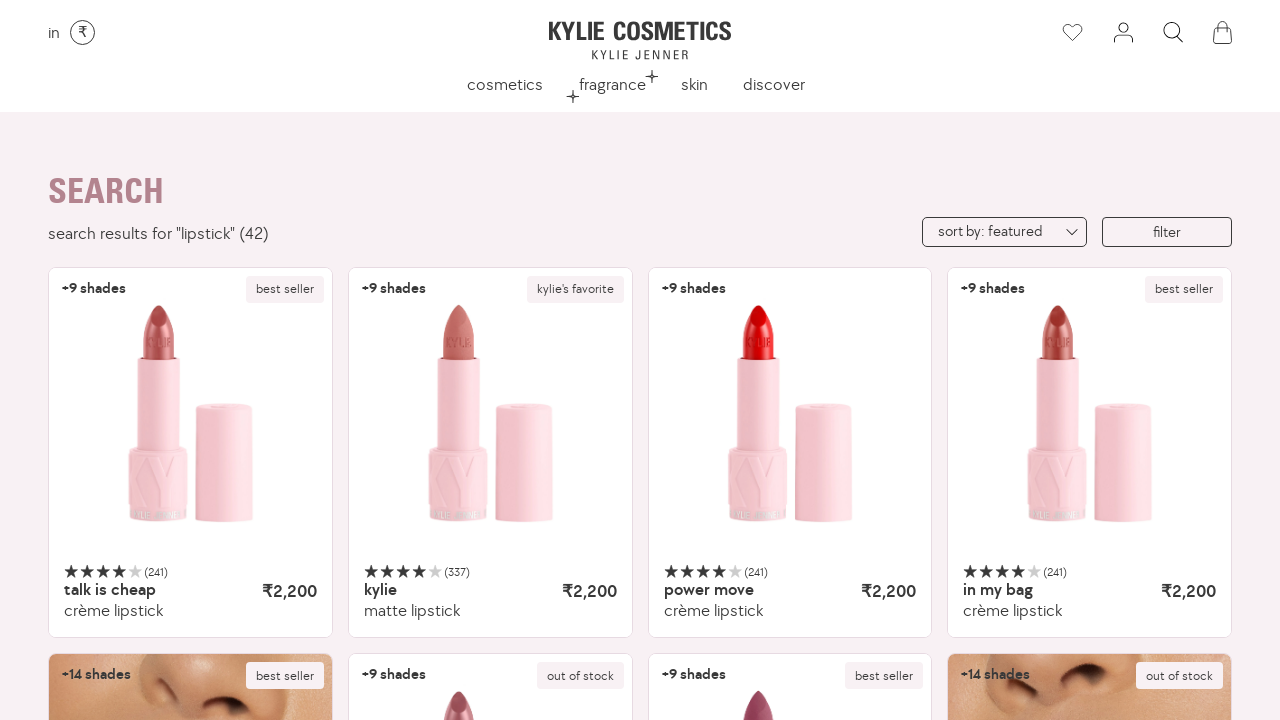

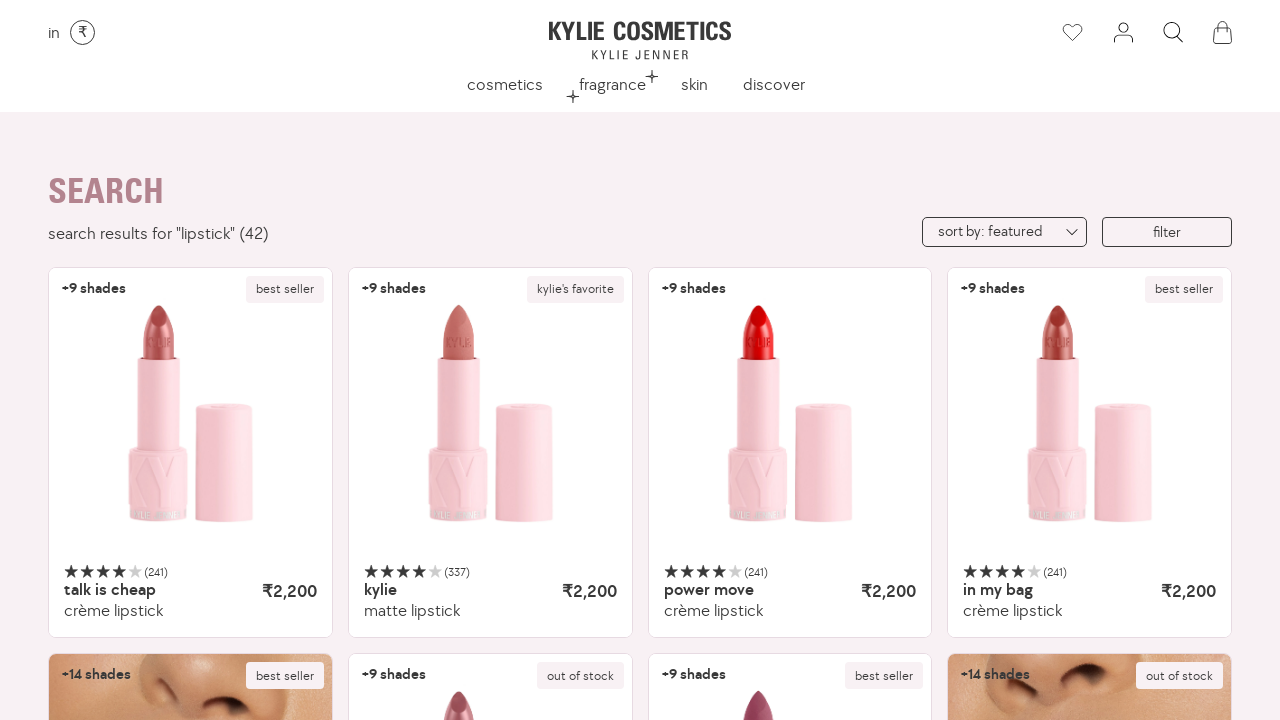